Tests window handling by opening a new window, switching between parent and child windows, and verifying window titles

Starting URL: https://the-internet.herokuapp.com/windows

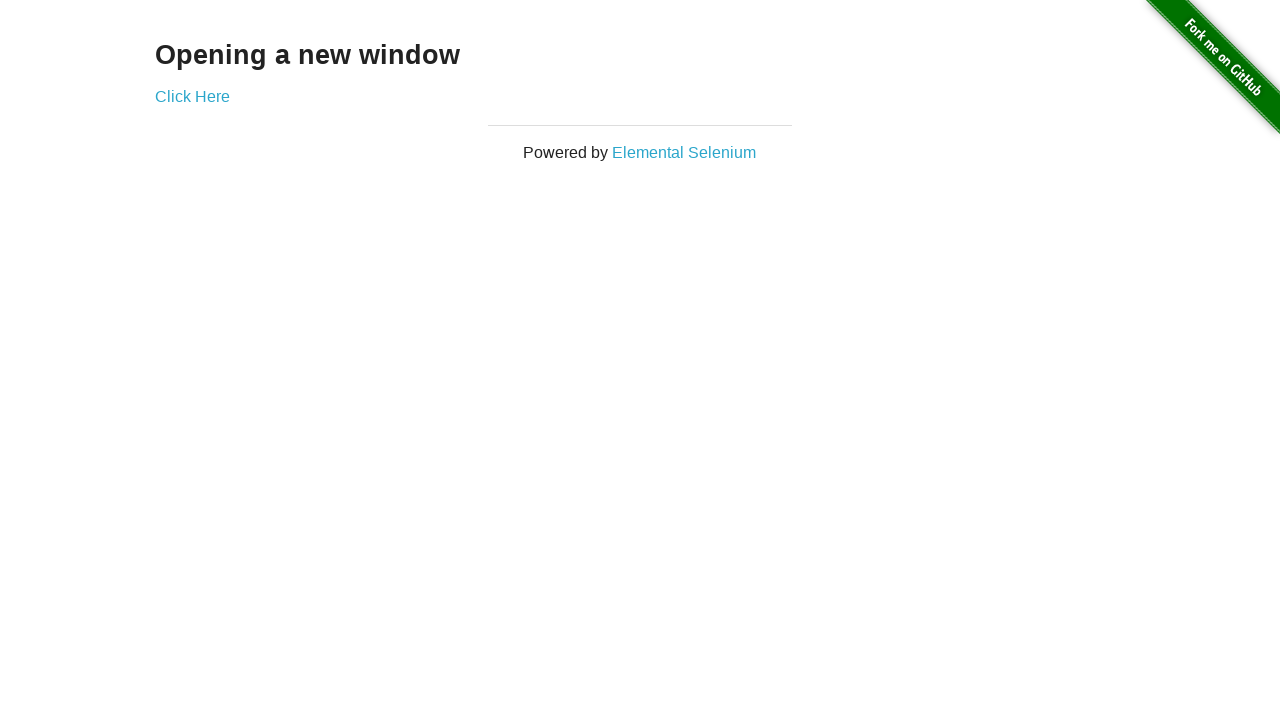

Verified heading text is 'Opening a new window'
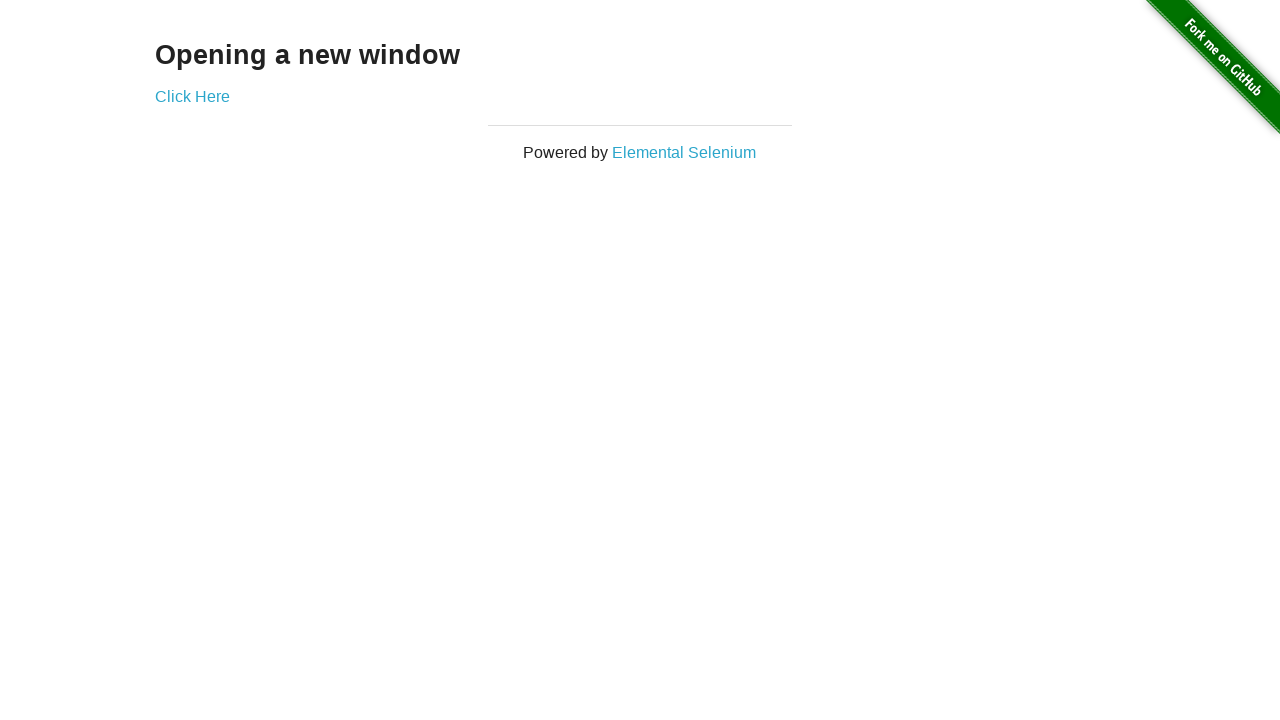

Verified parent window title is 'The Internet'
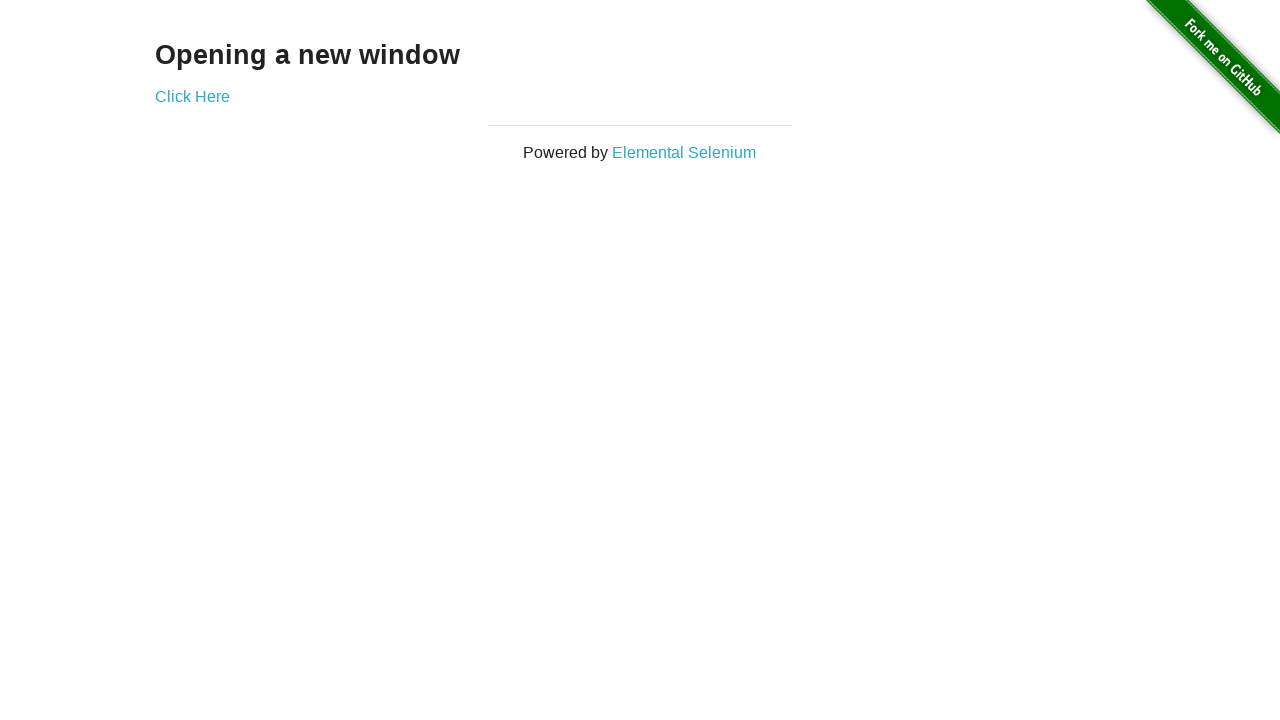

Clicked link to open new window at (192, 96) on xpath=//*[@target='_blank']
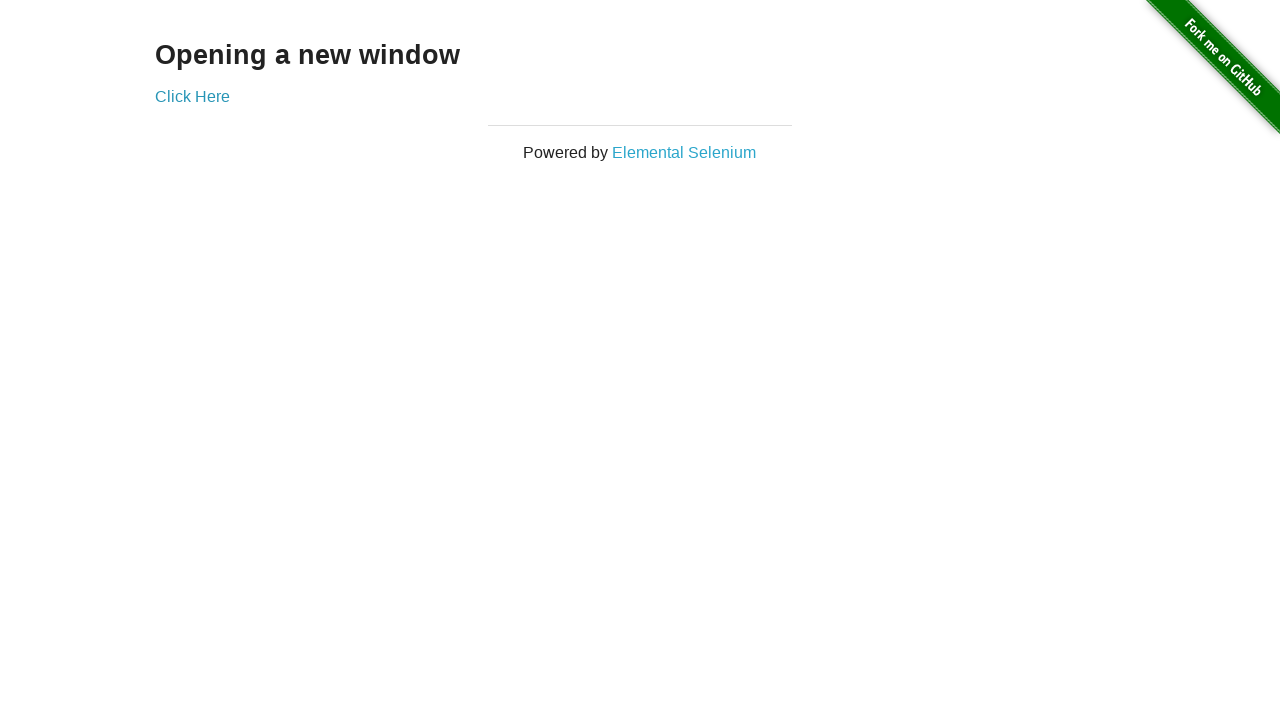

New window loaded
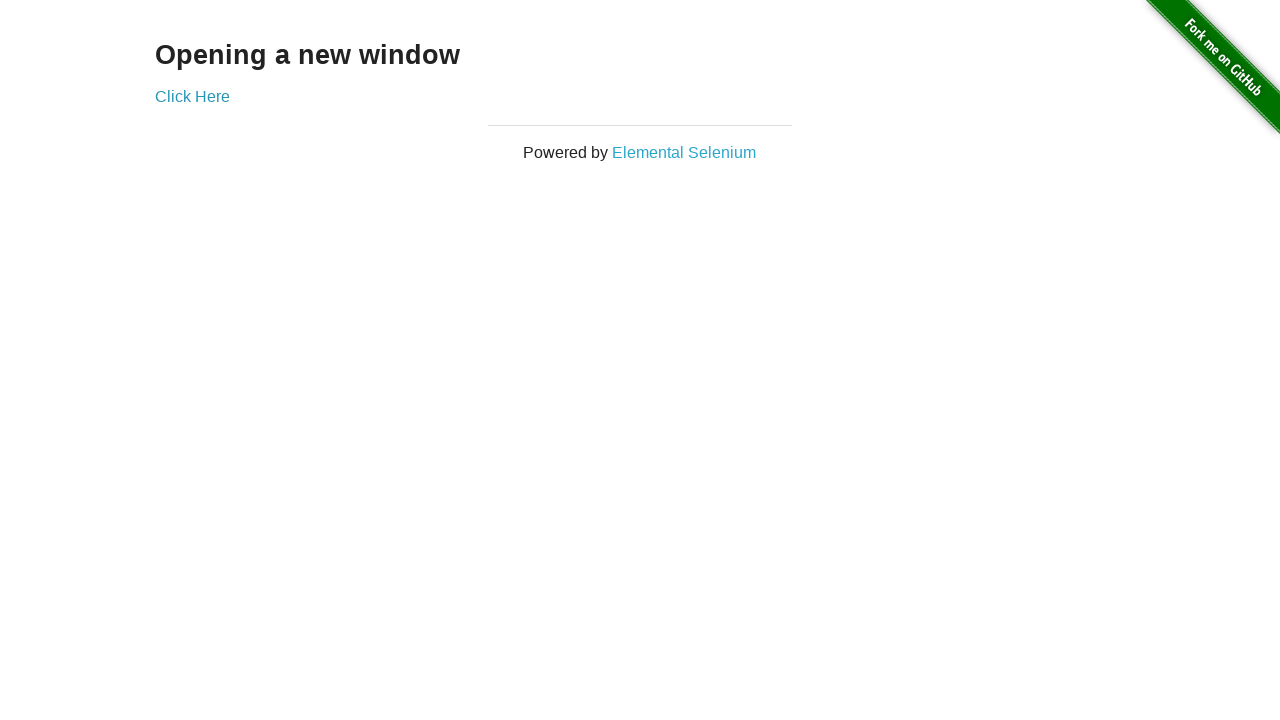

Verified new window title is 'New Window'
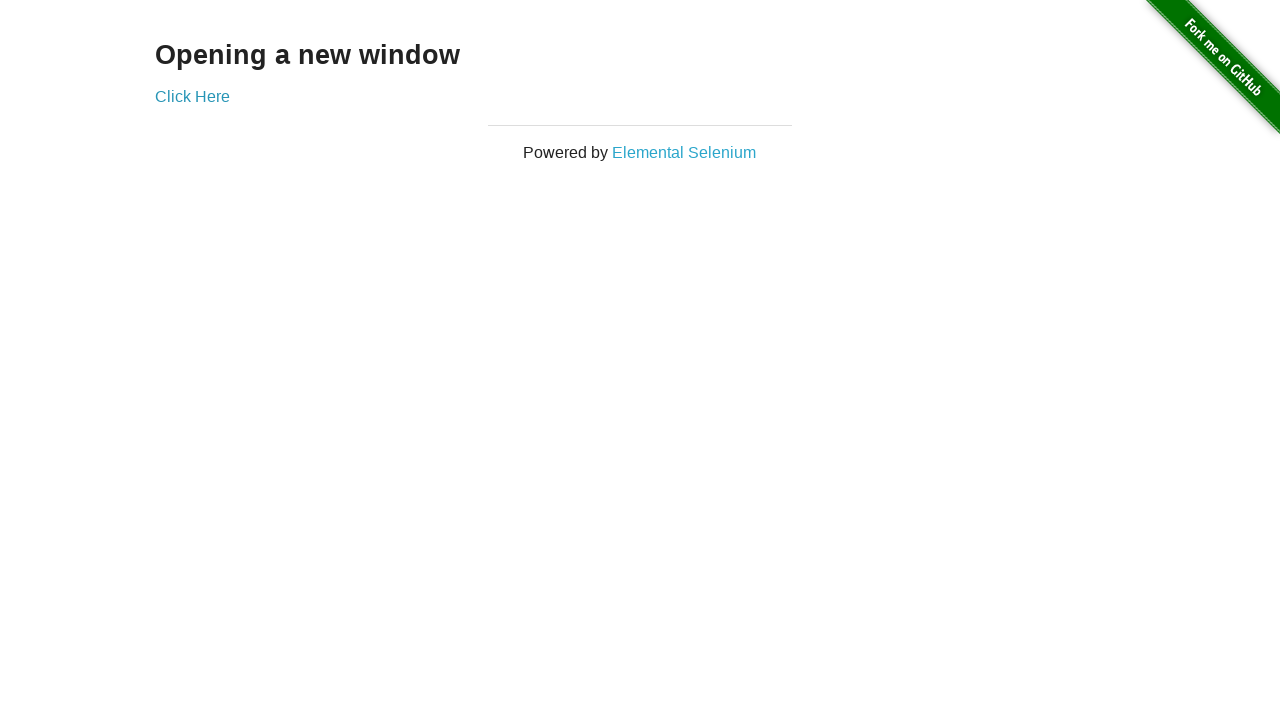

Verified switched back to parent window with title 'The Internet'
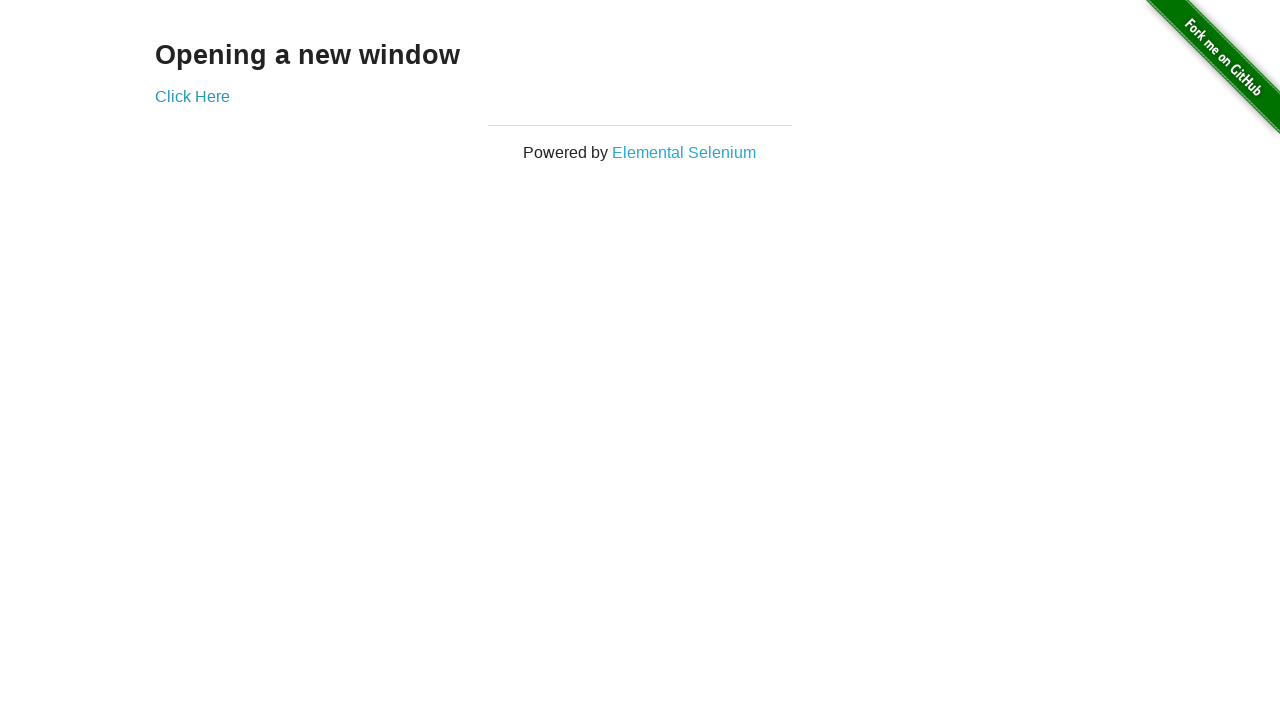

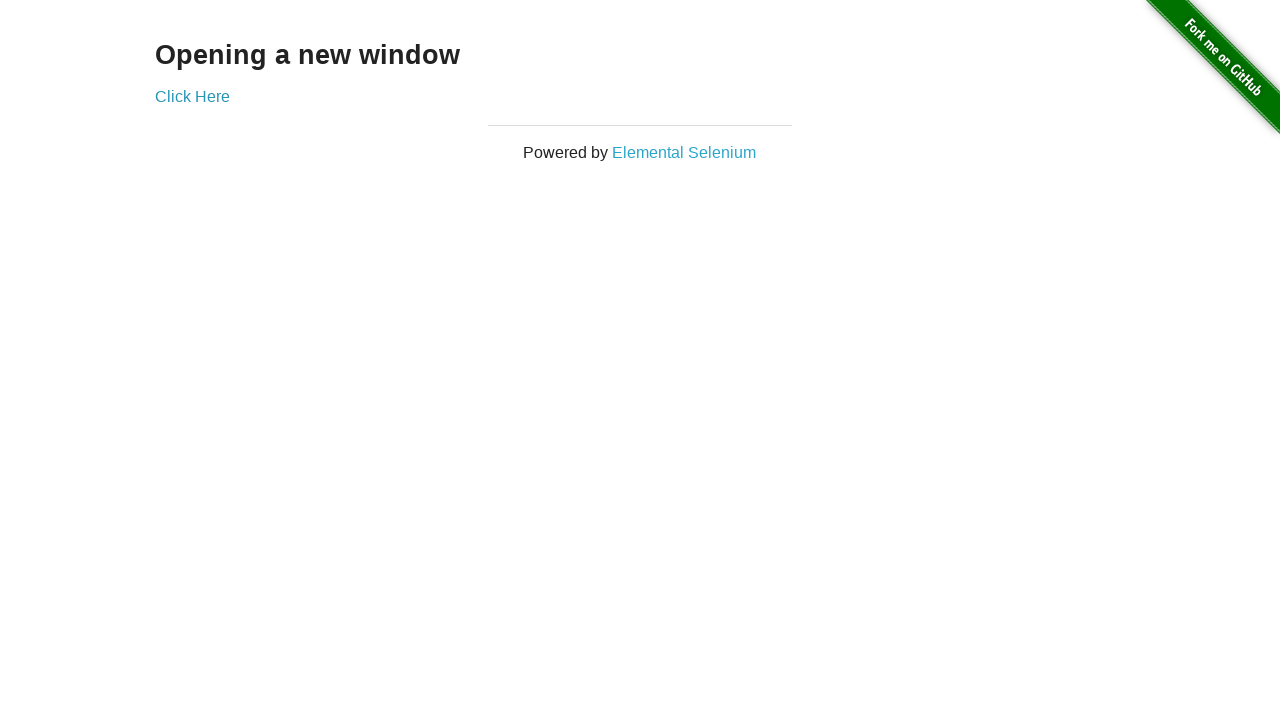